Tests the clear completed functionality by adding items, marking one as complete, then clicking the clear completed button to remove it.

Starting URL: https://todomvc.com/examples/react/dist/

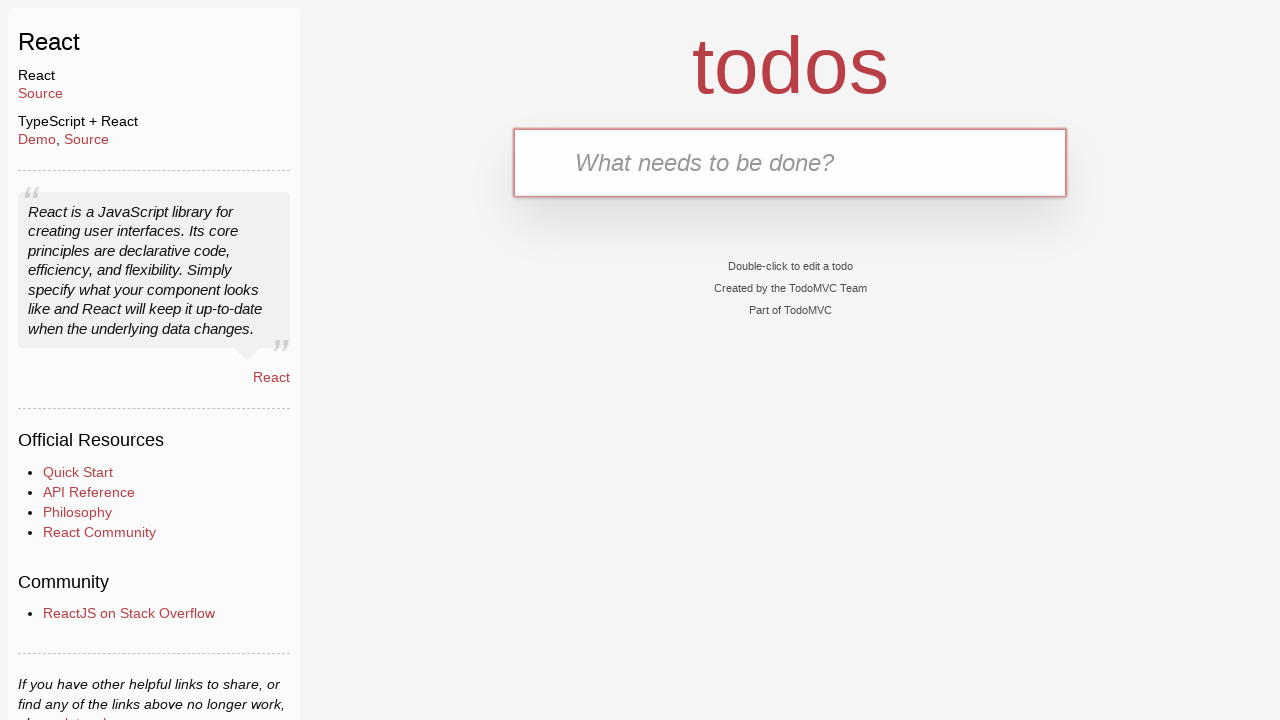

Filled todo input with 'Item 1' on #todo-input
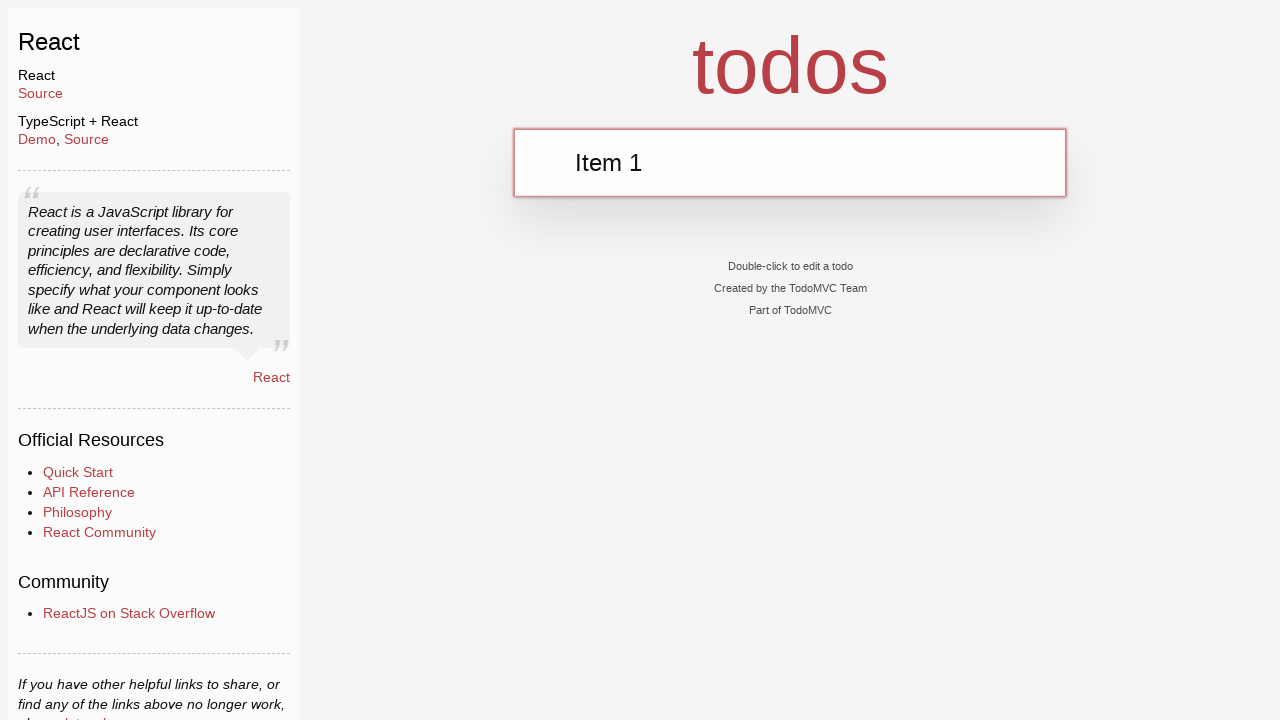

Pressed Enter to add first todo item on #todo-input
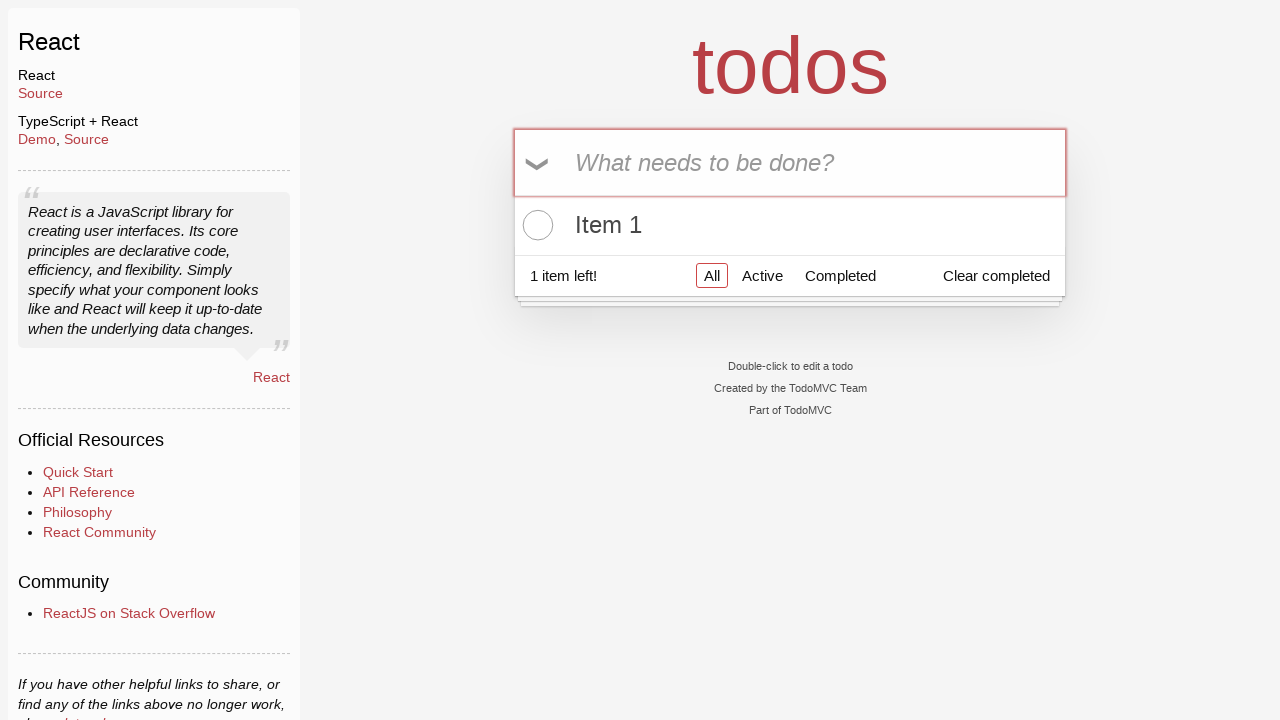

Filled todo input with 'Item 2' on #todo-input
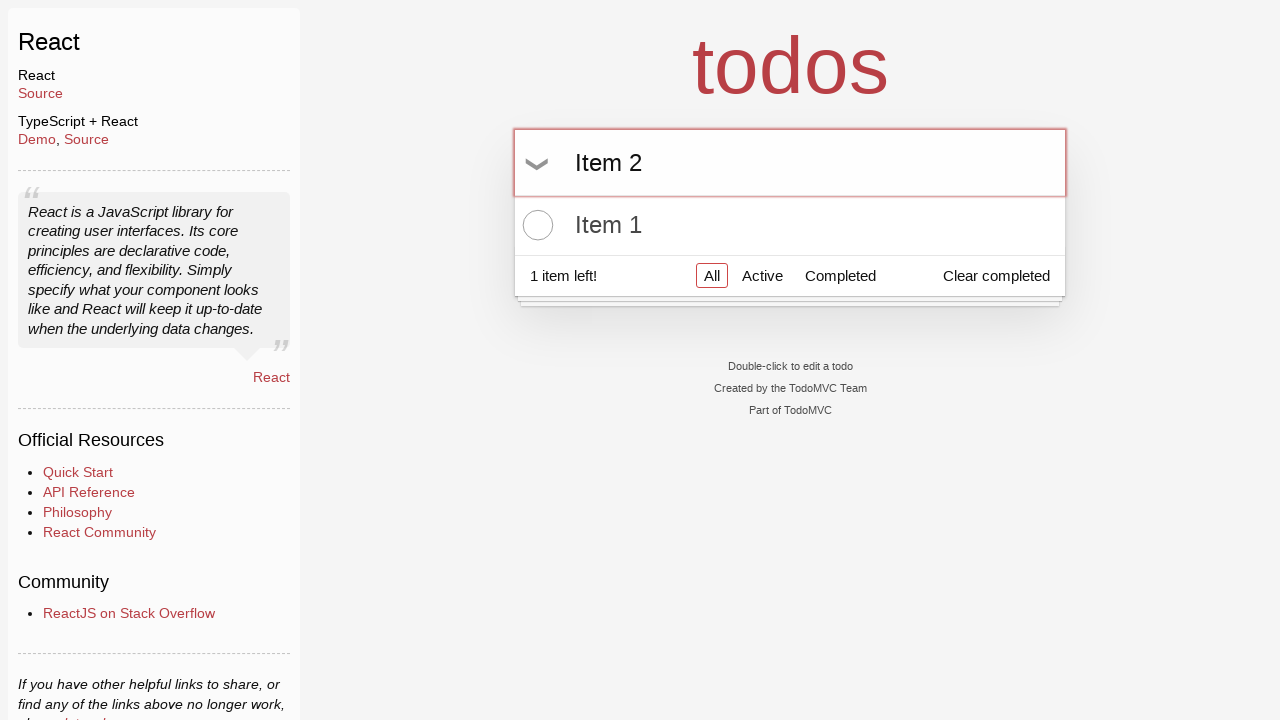

Pressed Enter to add second todo item on #todo-input
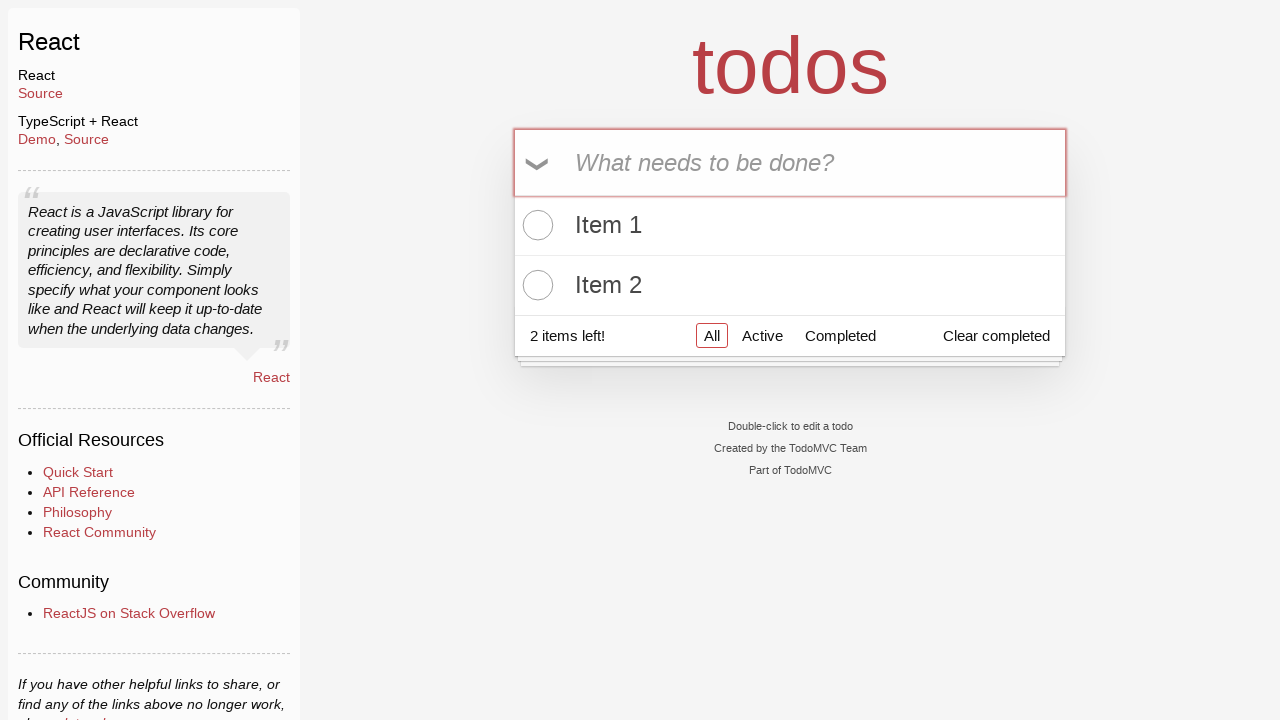

Todo items loaded on page
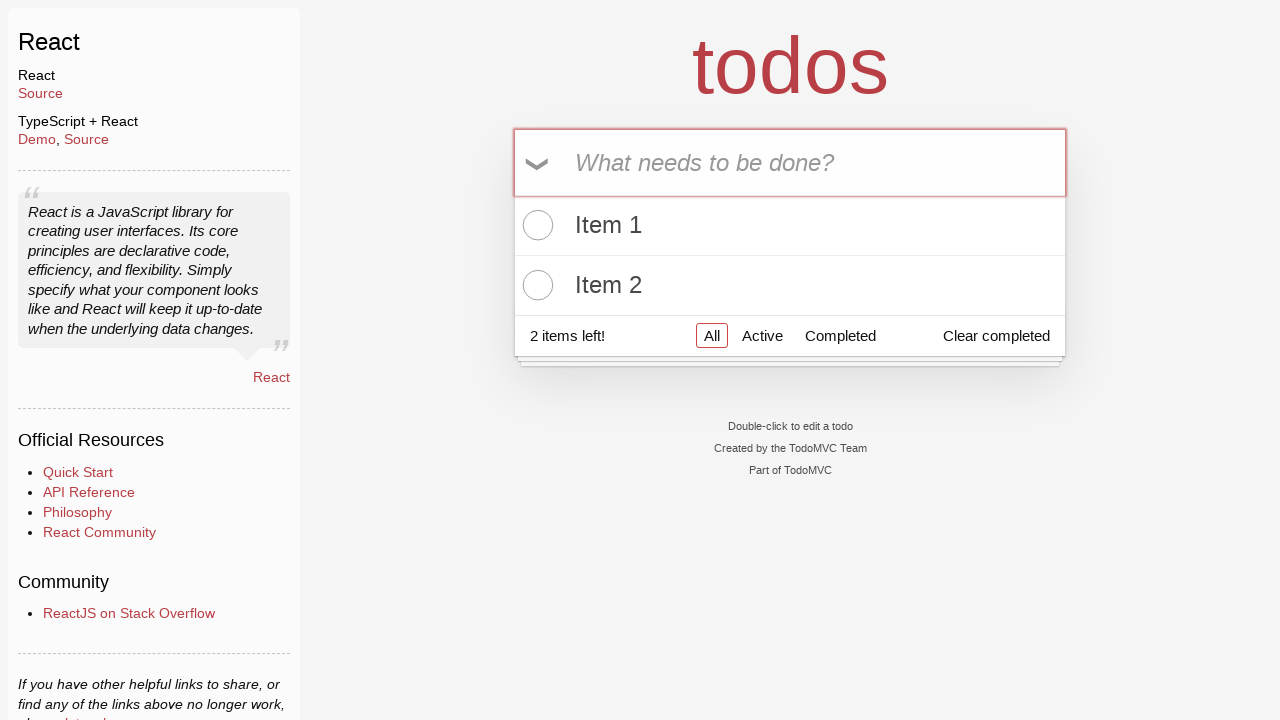

Clicked toggle checkbox to mark second item as complete at (535, 285) on li[data-testid='todo-item'] >> nth=1 >> input.toggle
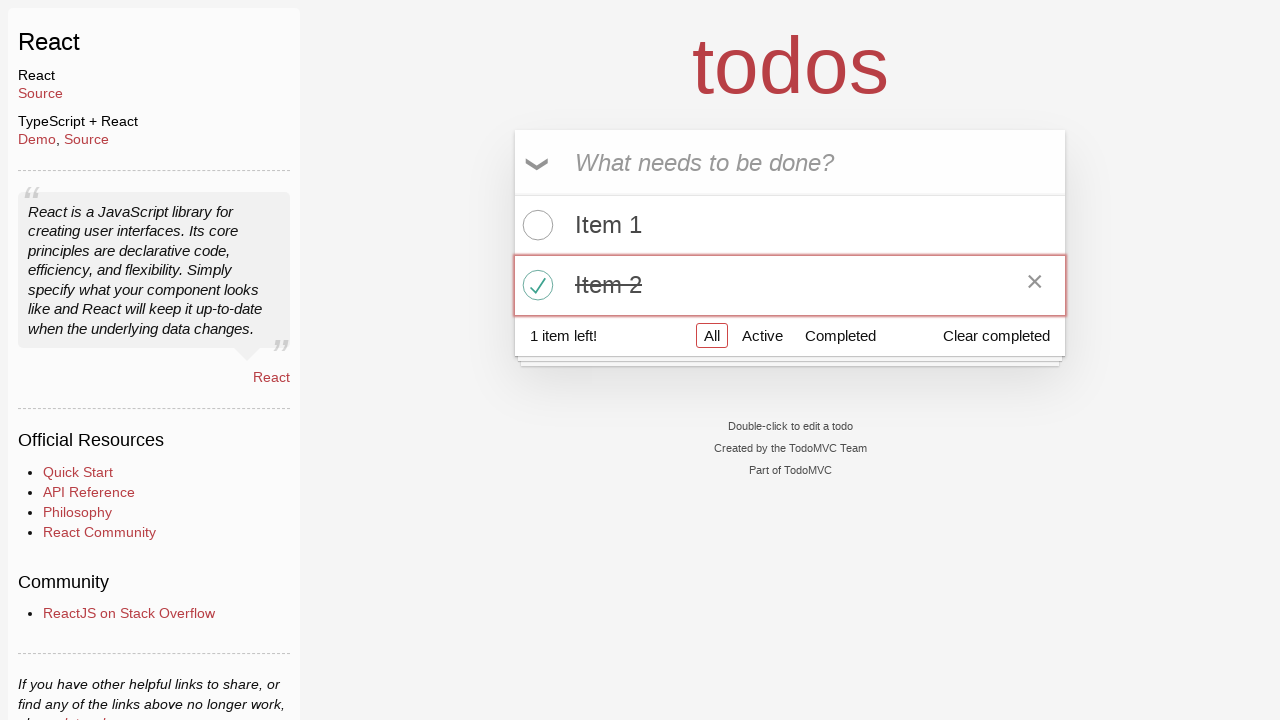

Clicked clear completed button to remove completed item at (996, 335) on button.clear-completed
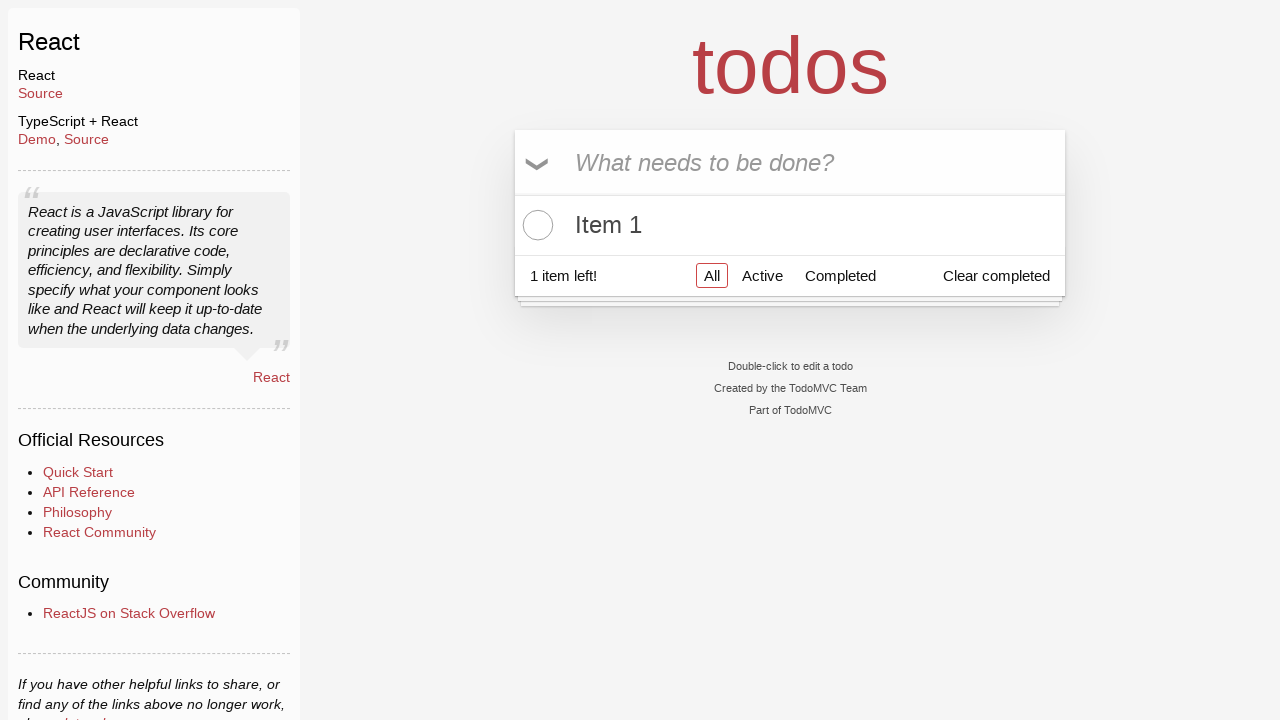

Waited for list to update after clearing completed items
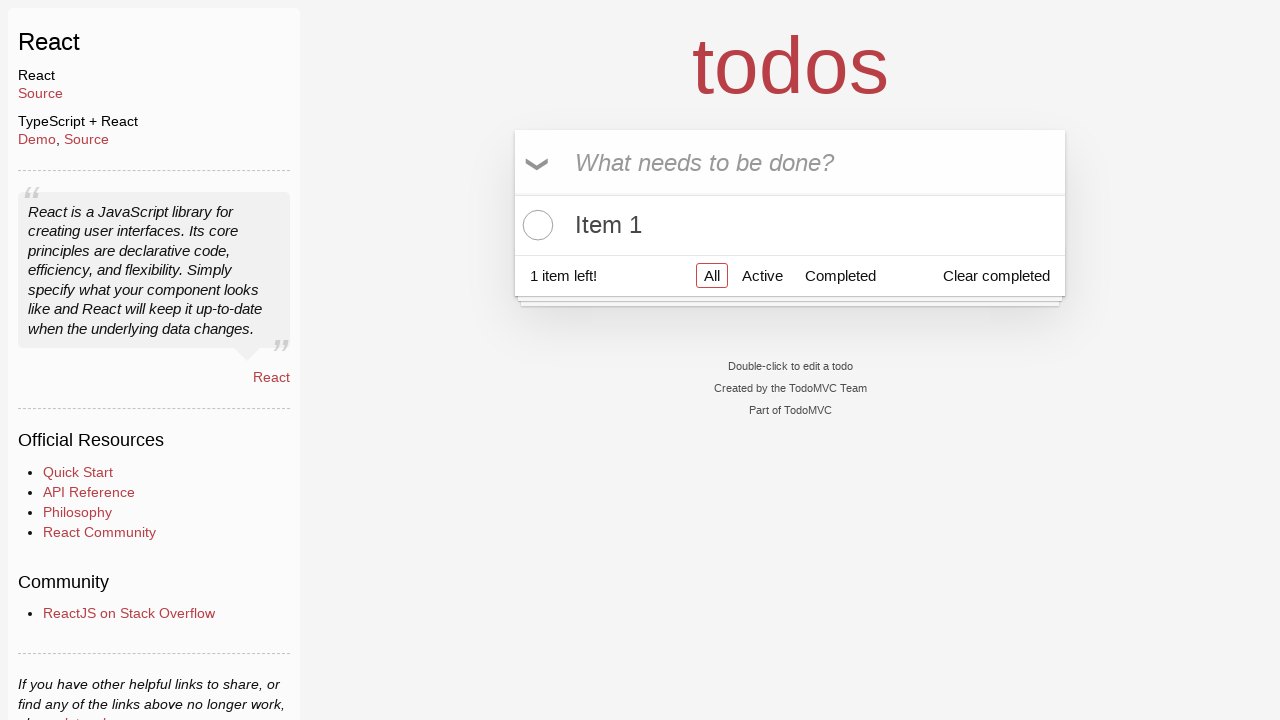

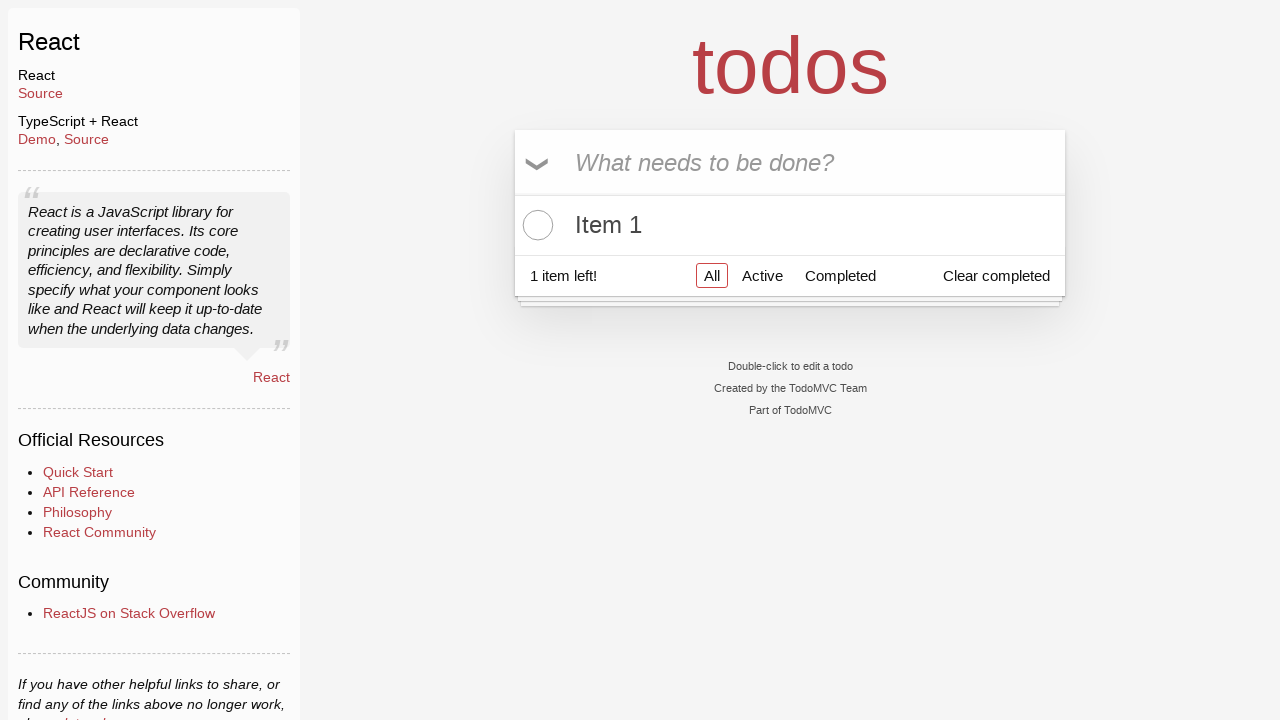